Tests multi-level menu navigation by hovering over menu items to reveal nested submenus

Starting URL: https://demoqa.com/menu

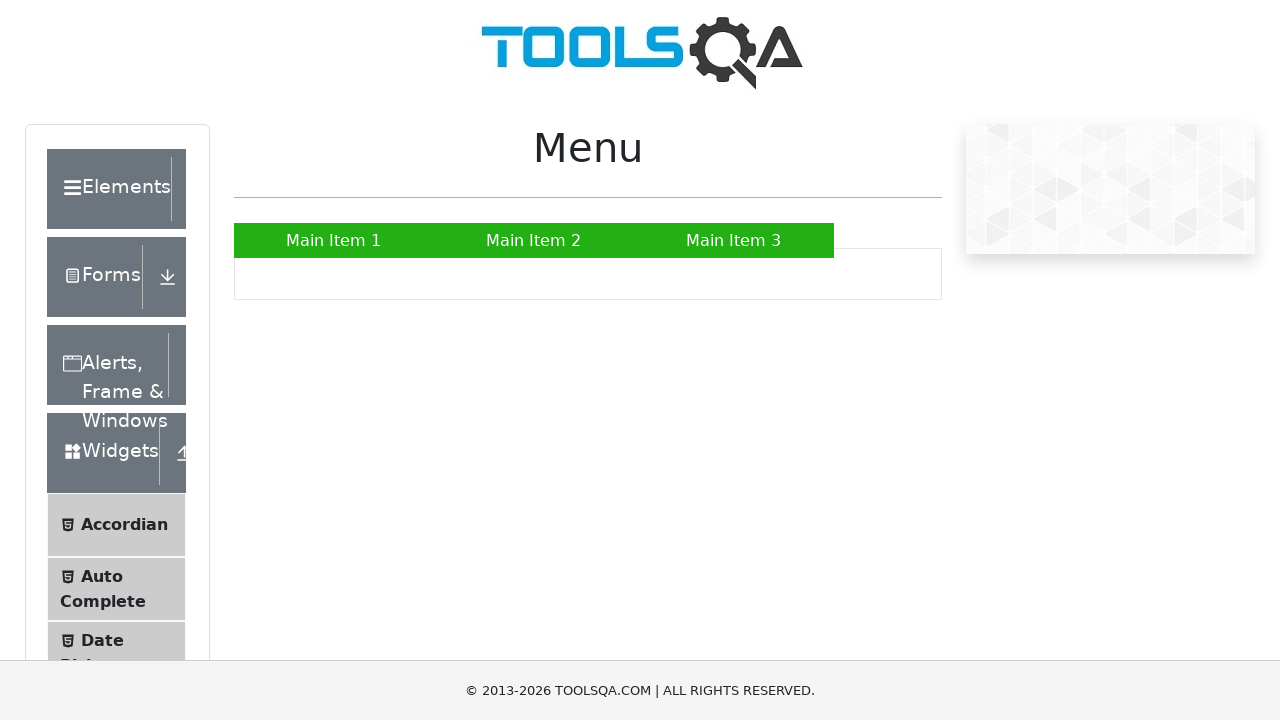

Waited for Main Item 2 menu to be present
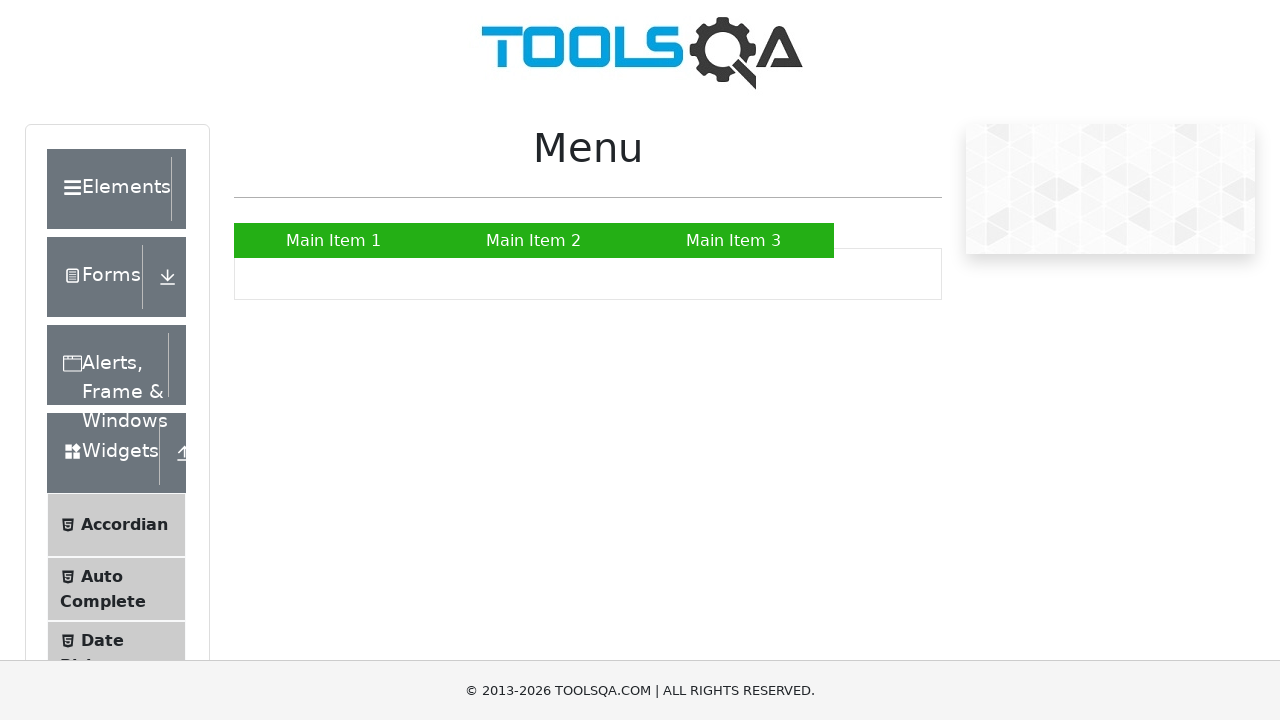

Hovered over Main Item 2 to reveal submenu at (534, 240) on text='Main Item 2'
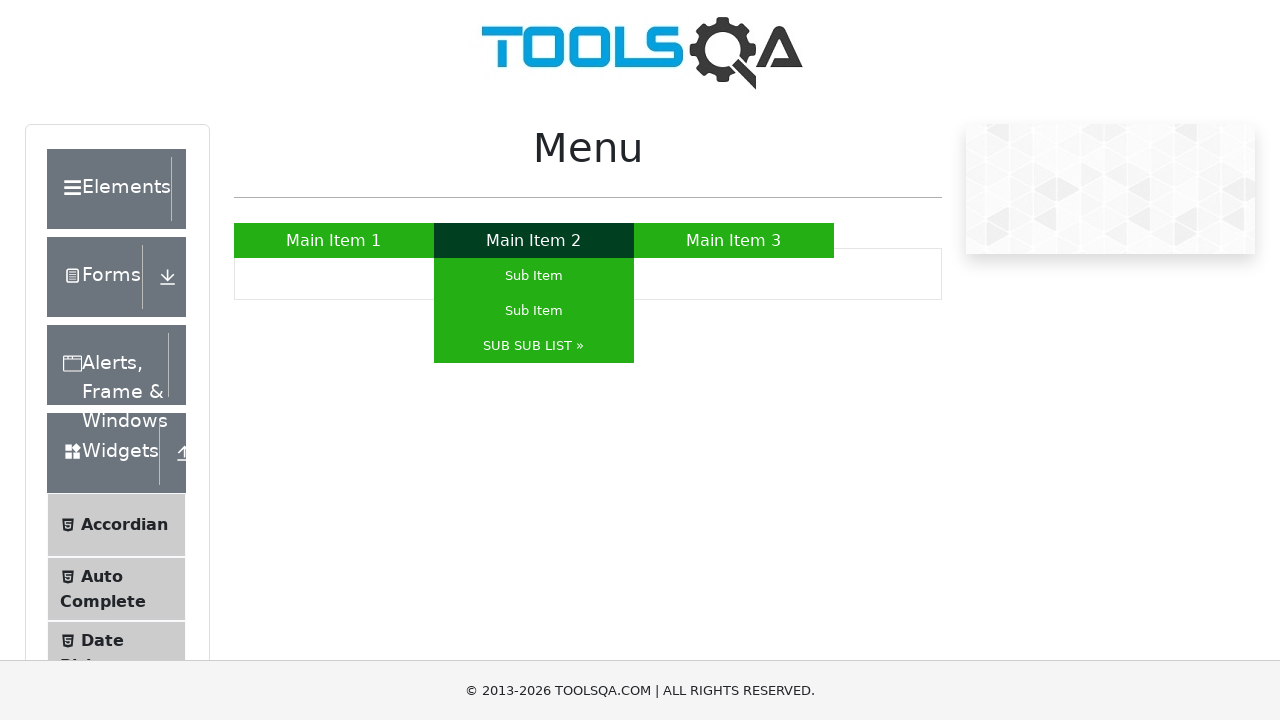

Waited for Sub Item to appear in submenu
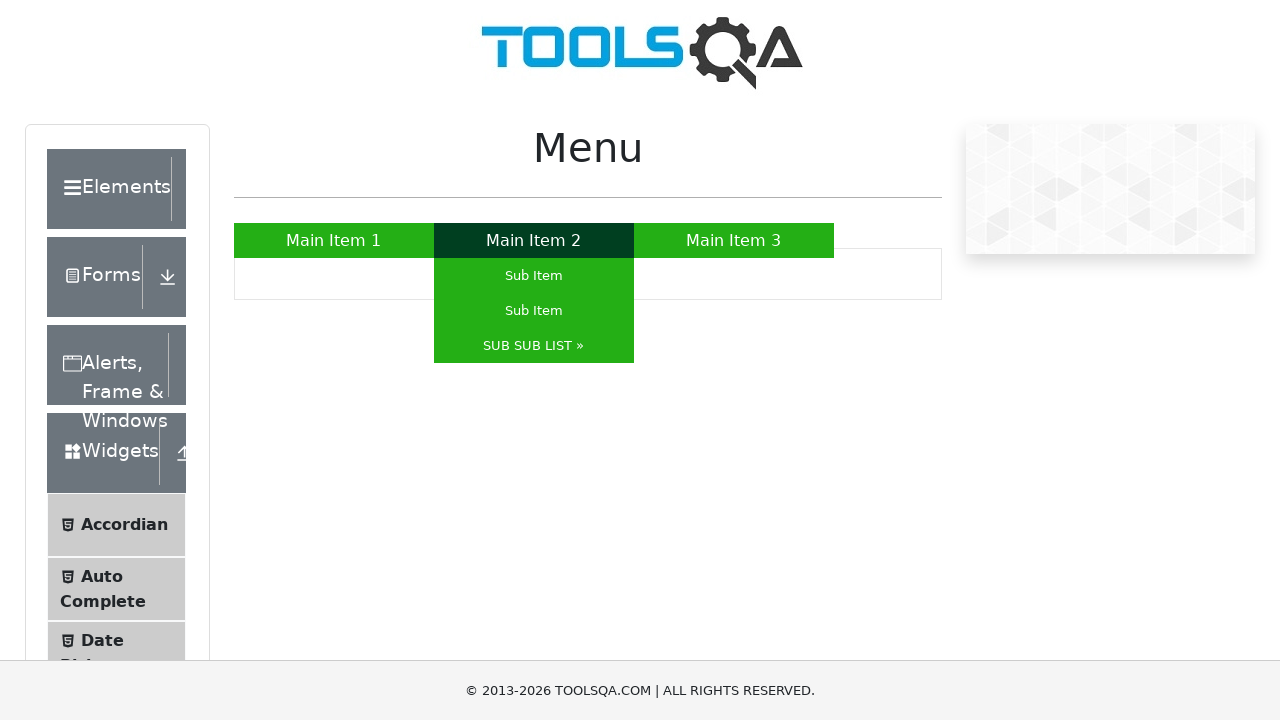

Hovered over Sub Item to reveal sub-submenu at (534, 276) on text='Sub Item'
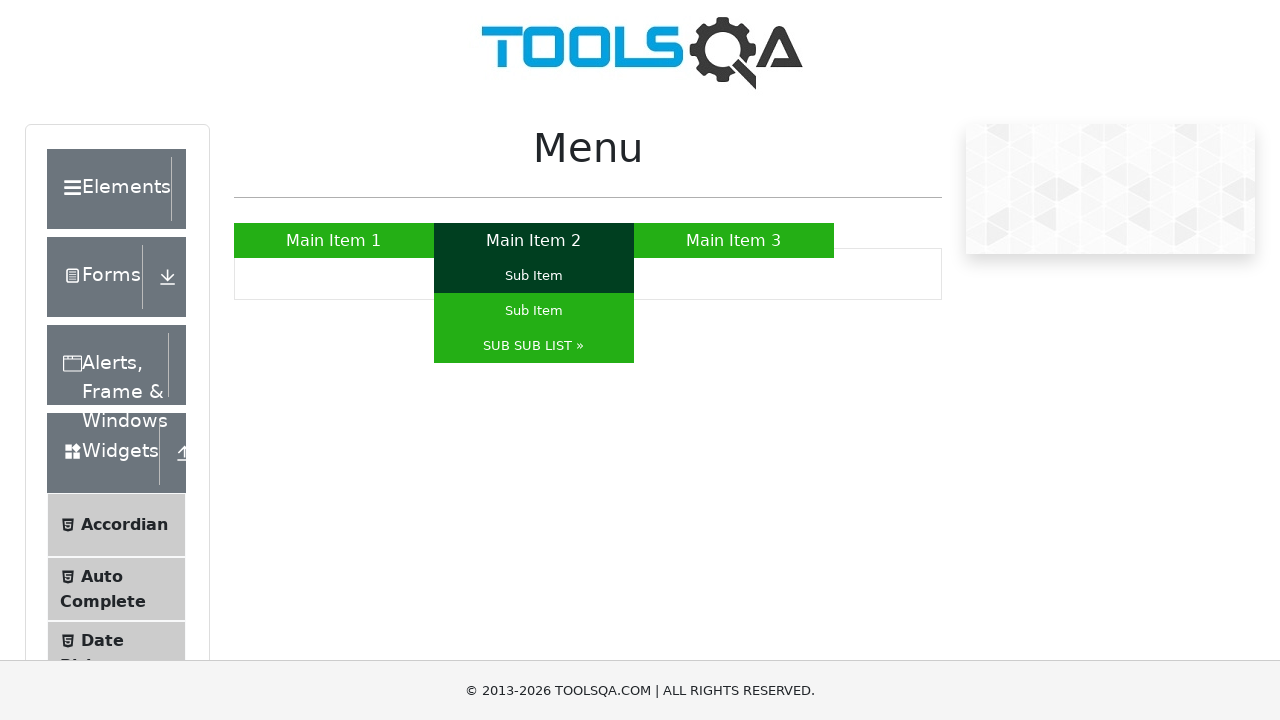

Waited for SUB SUB LIST option to appear
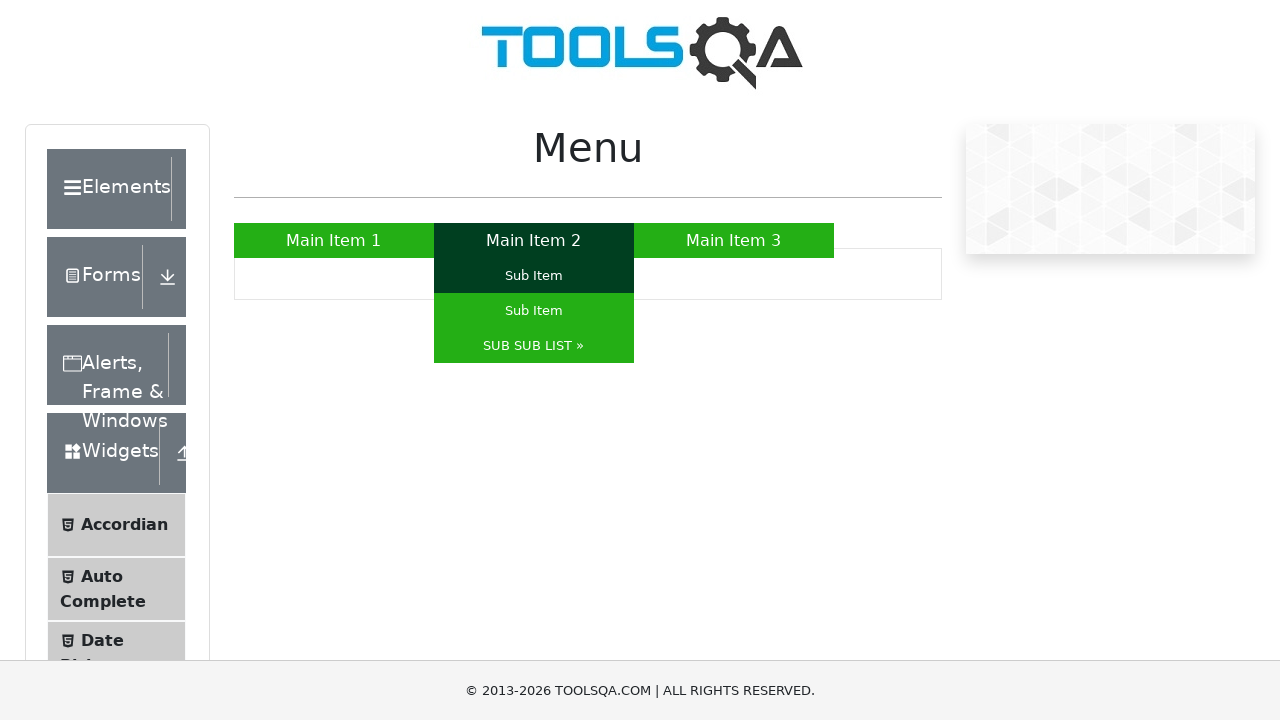

Hovered over SUB SUB LIST to reveal nested submenu at (534, 346) on text='SUB SUB LIST »'
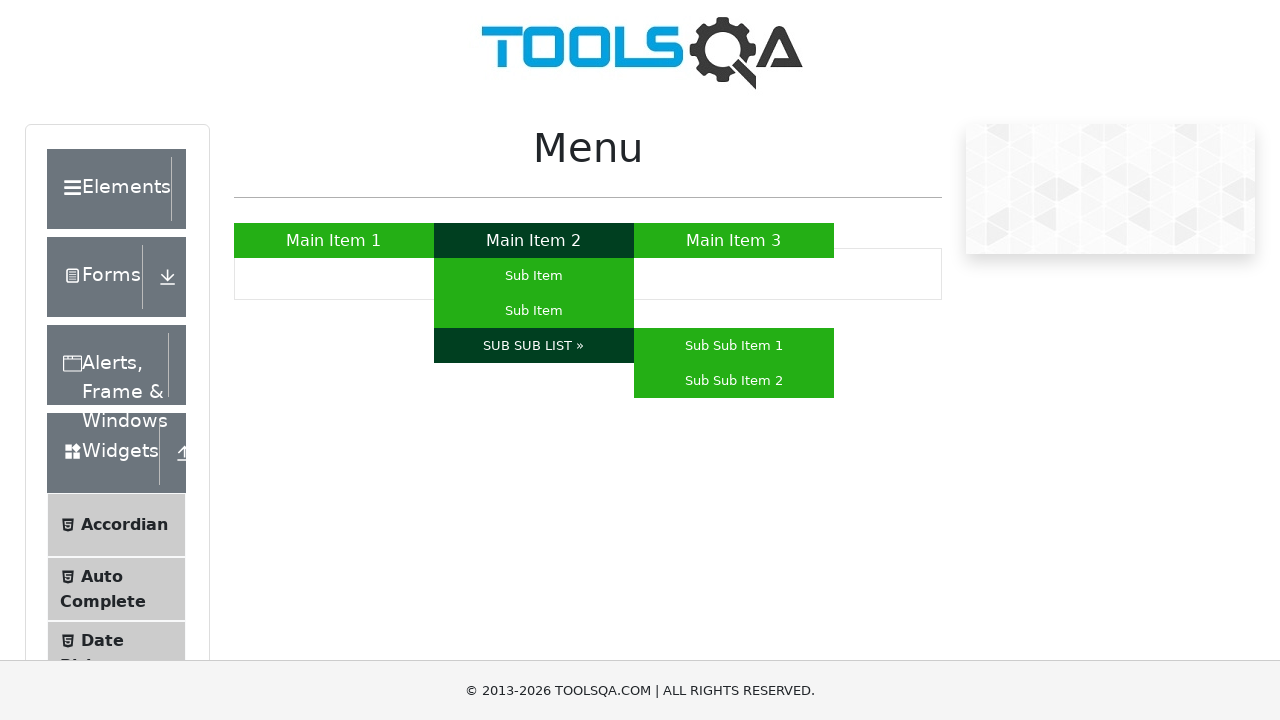

Waited for Main Item 1 menu to be present
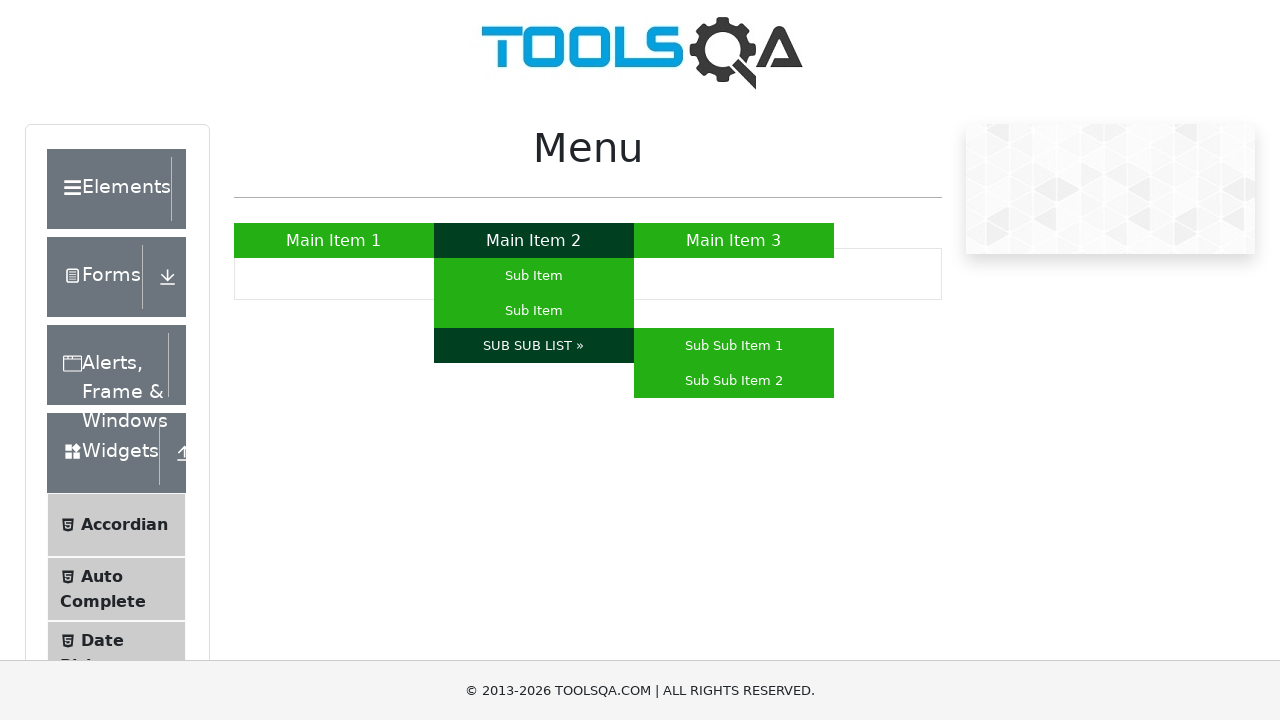

Hovered over Main Item 1 at (334, 240) on text='Main Item 1'
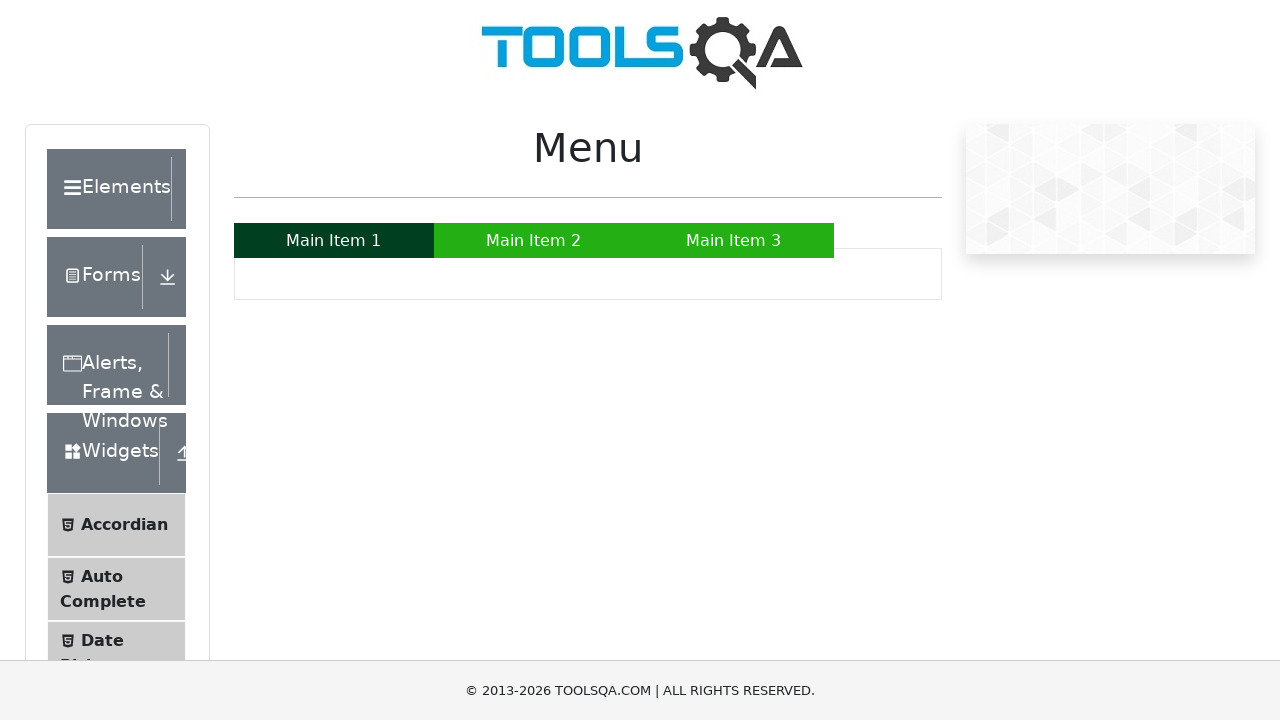

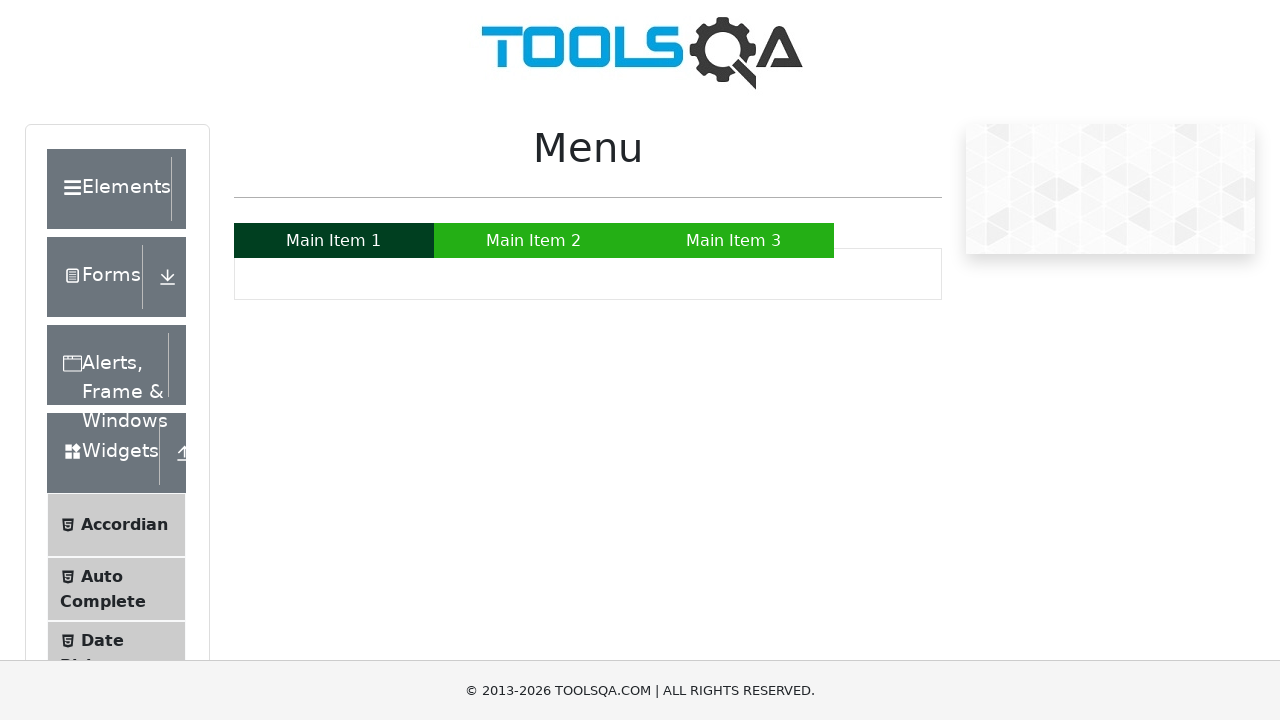